Tests adding todo items by filling the input field and pressing Enter, verifying items appear in the list

Starting URL: https://demo.playwright.dev/todomvc

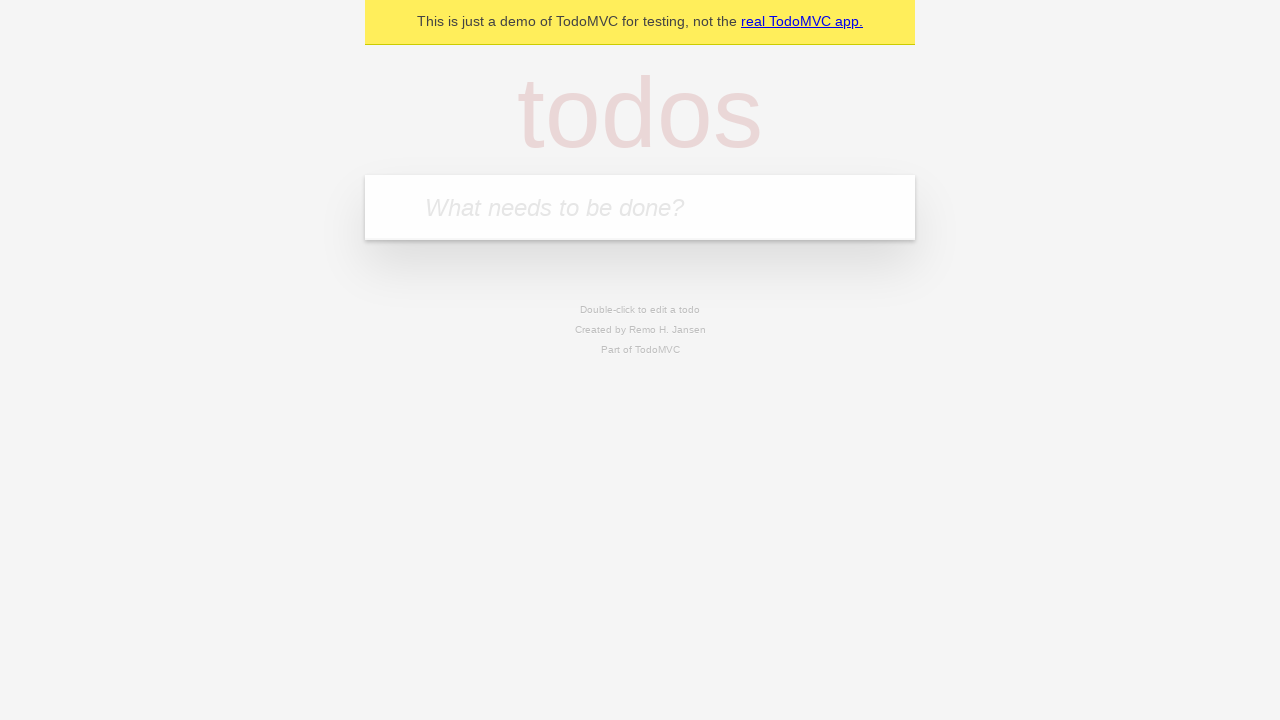

Filled input field with 'buy some cheese' on internal:attr=[placeholder="What needs to be done?"i]
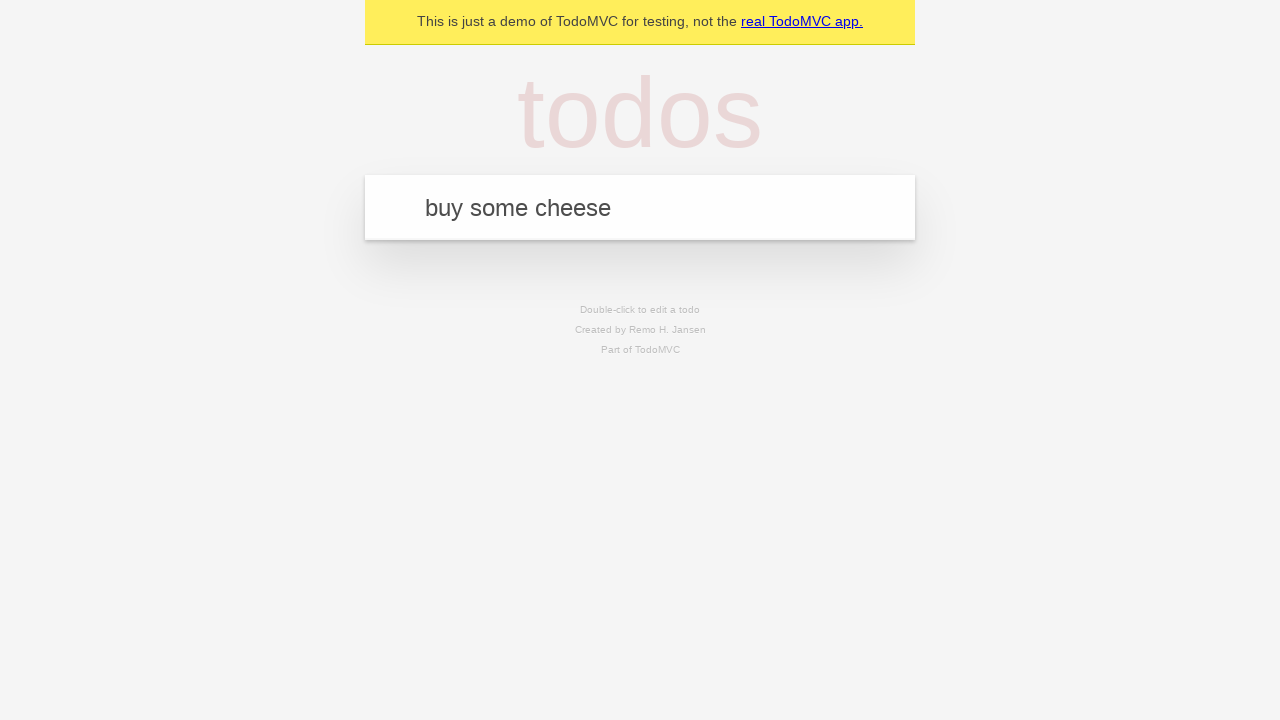

Pressed Enter to add first todo item on internal:attr=[placeholder="What needs to be done?"i]
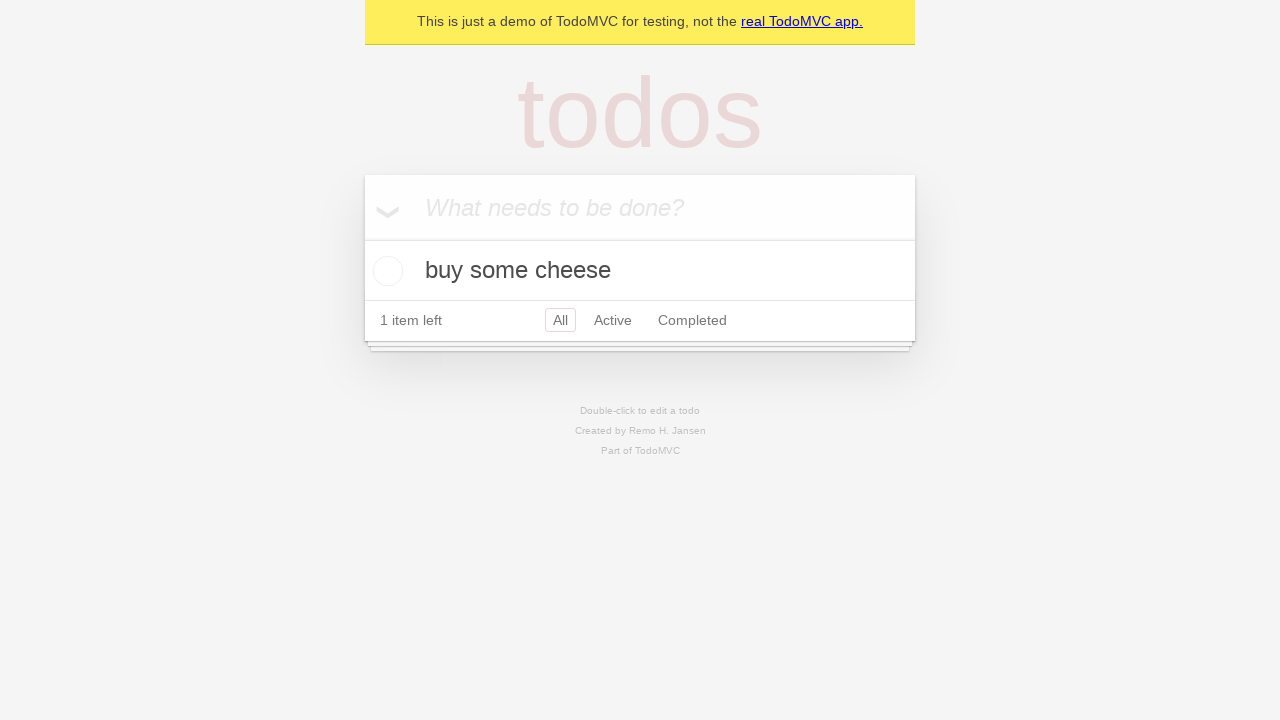

First todo item appeared in the list
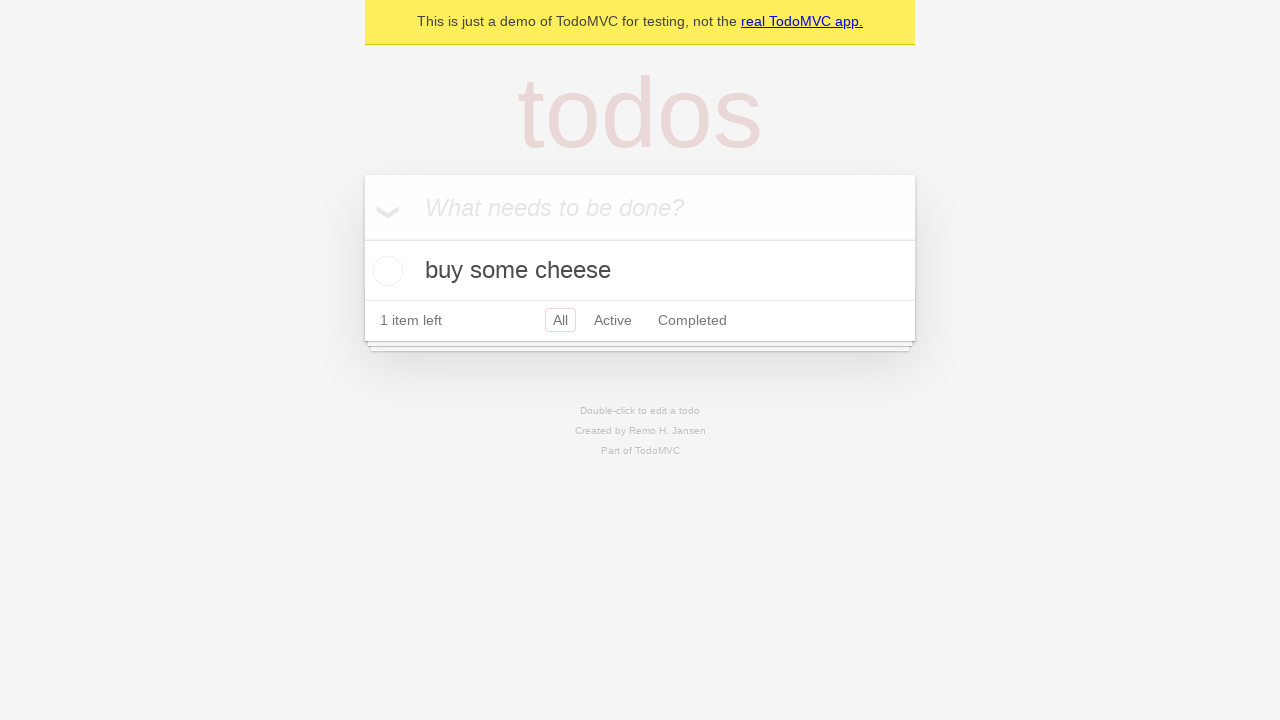

Filled input field with 'feed the cat' on internal:attr=[placeholder="What needs to be done?"i]
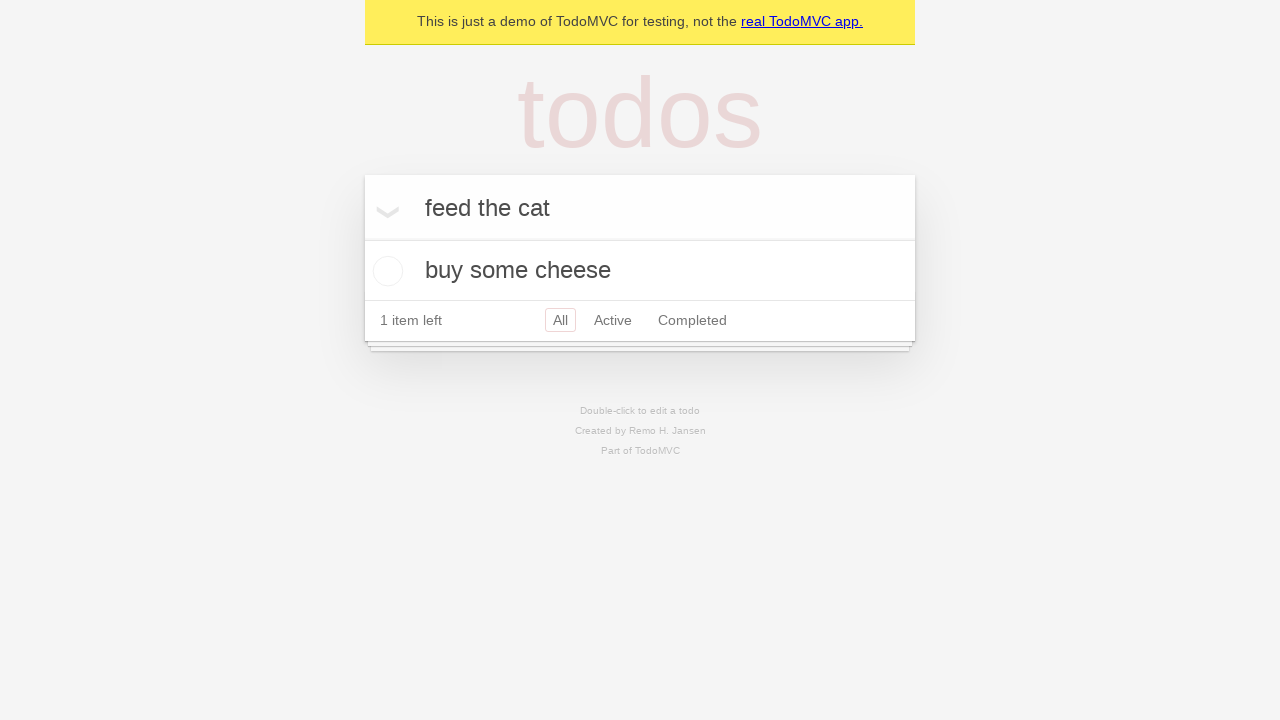

Pressed Enter to add second todo item on internal:attr=[placeholder="What needs to be done?"i]
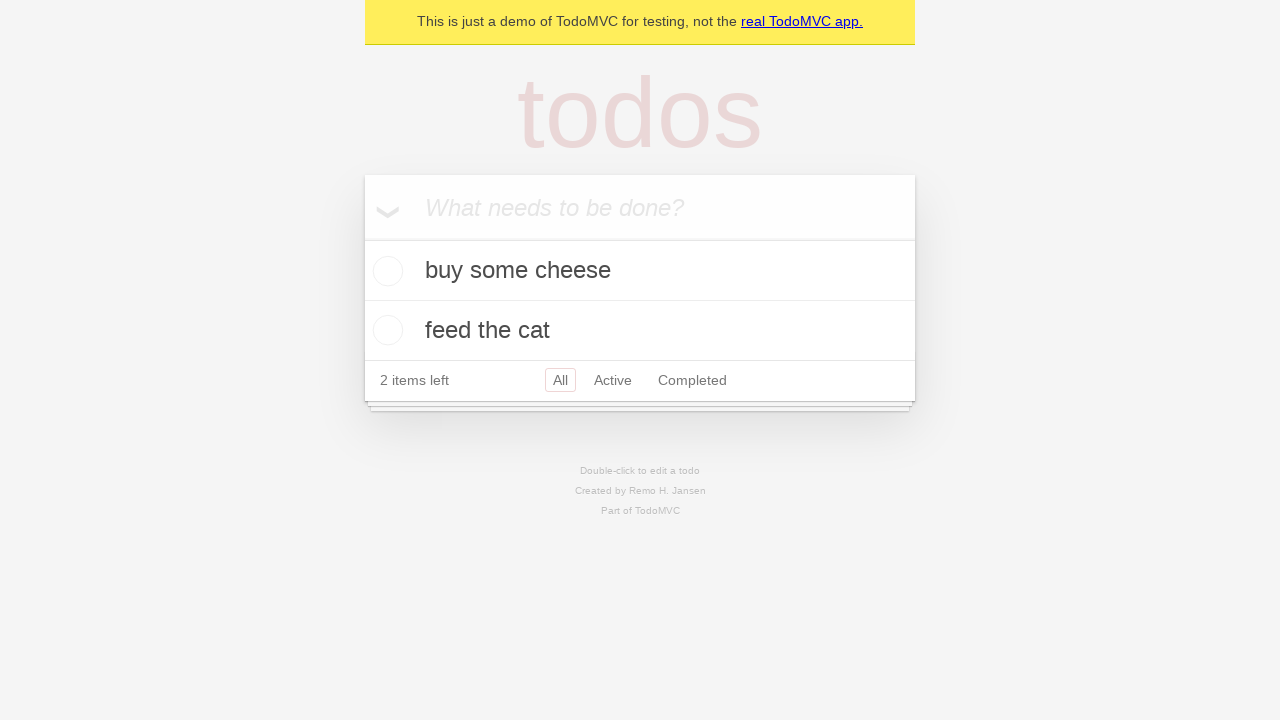

Second todo item appeared in the list
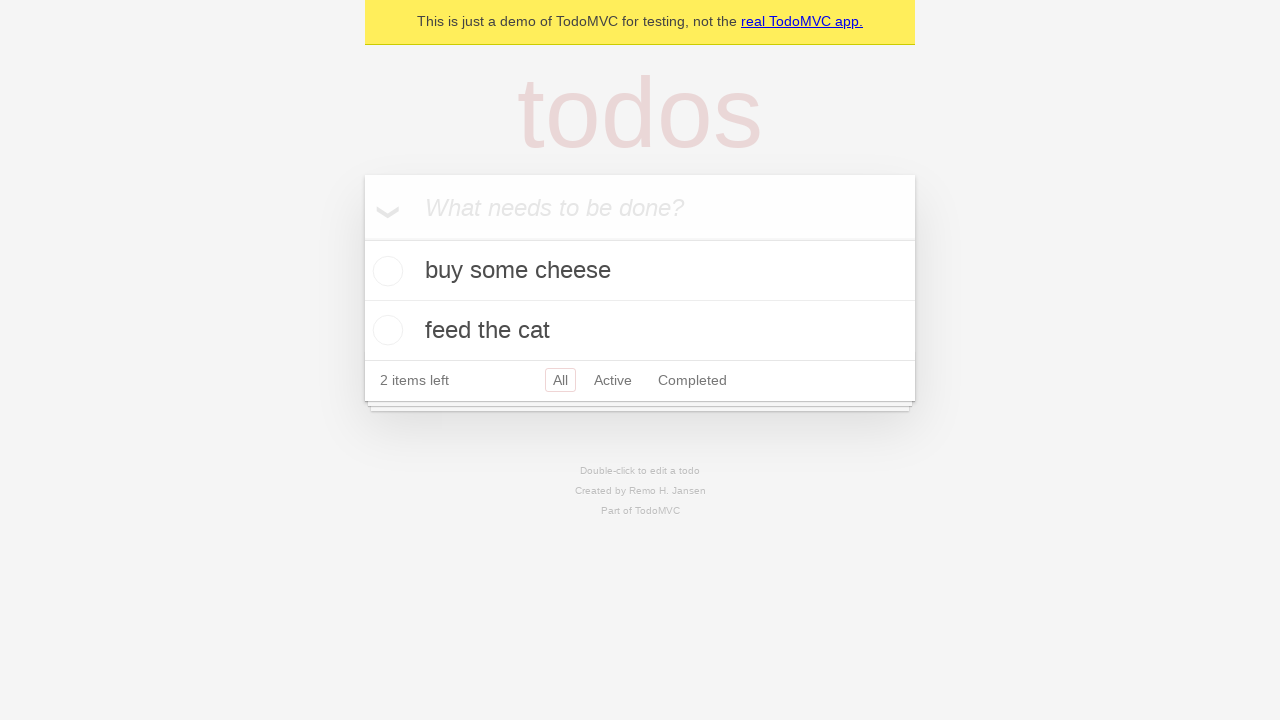

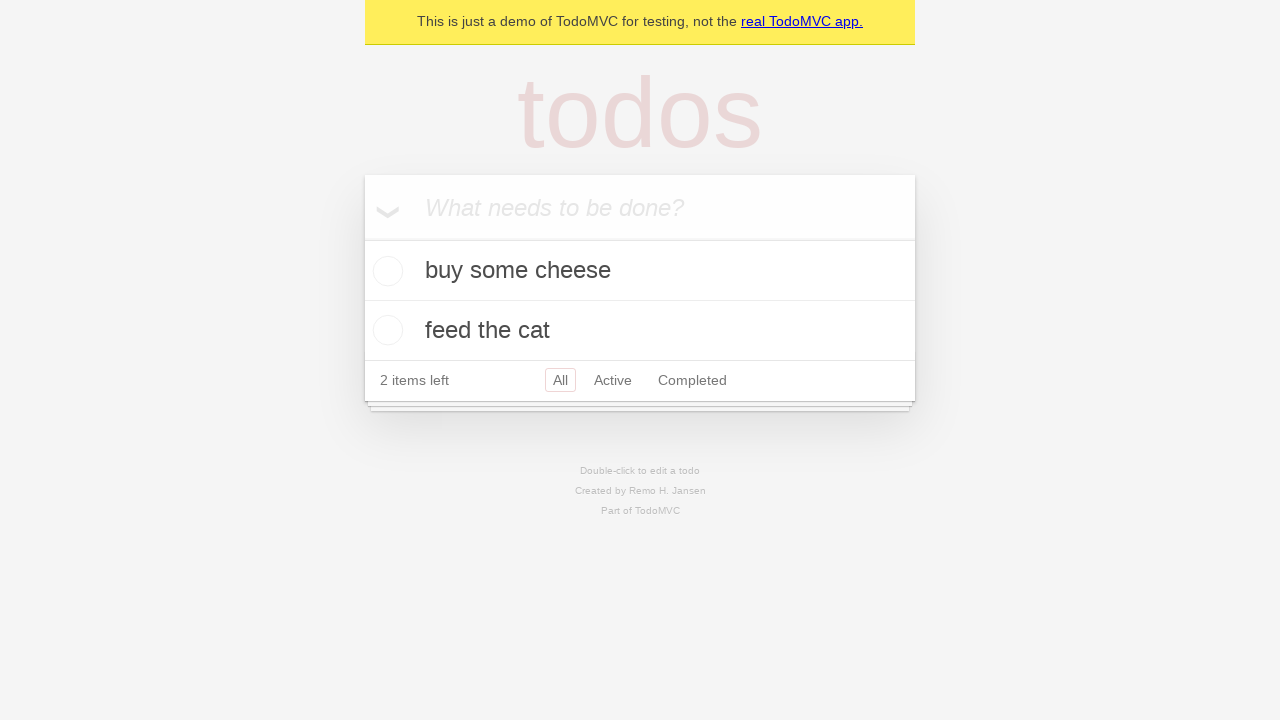